Tests input field by entering text using ID selector and verifying the result matches the input

Starting URL: https://www.qa-practice.com/elements/input/simple

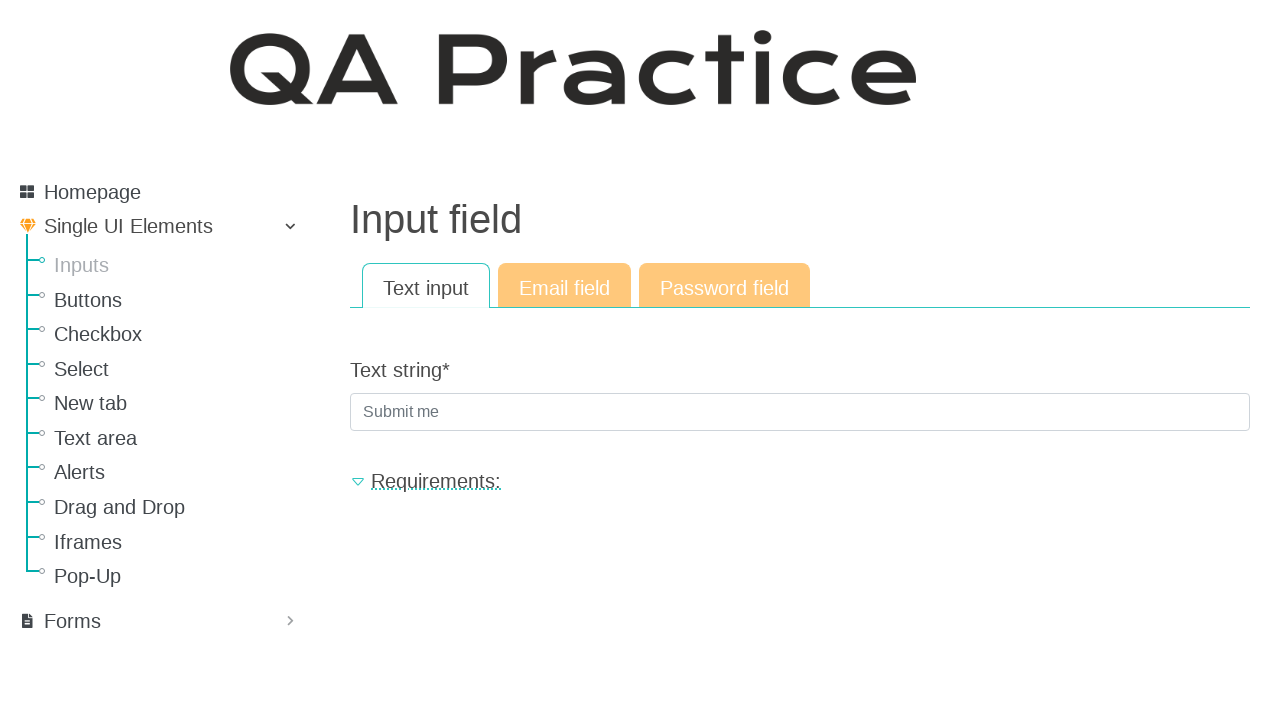

Filled input field with ID 'id_text_string' with text 'Kim' on #id_text_string
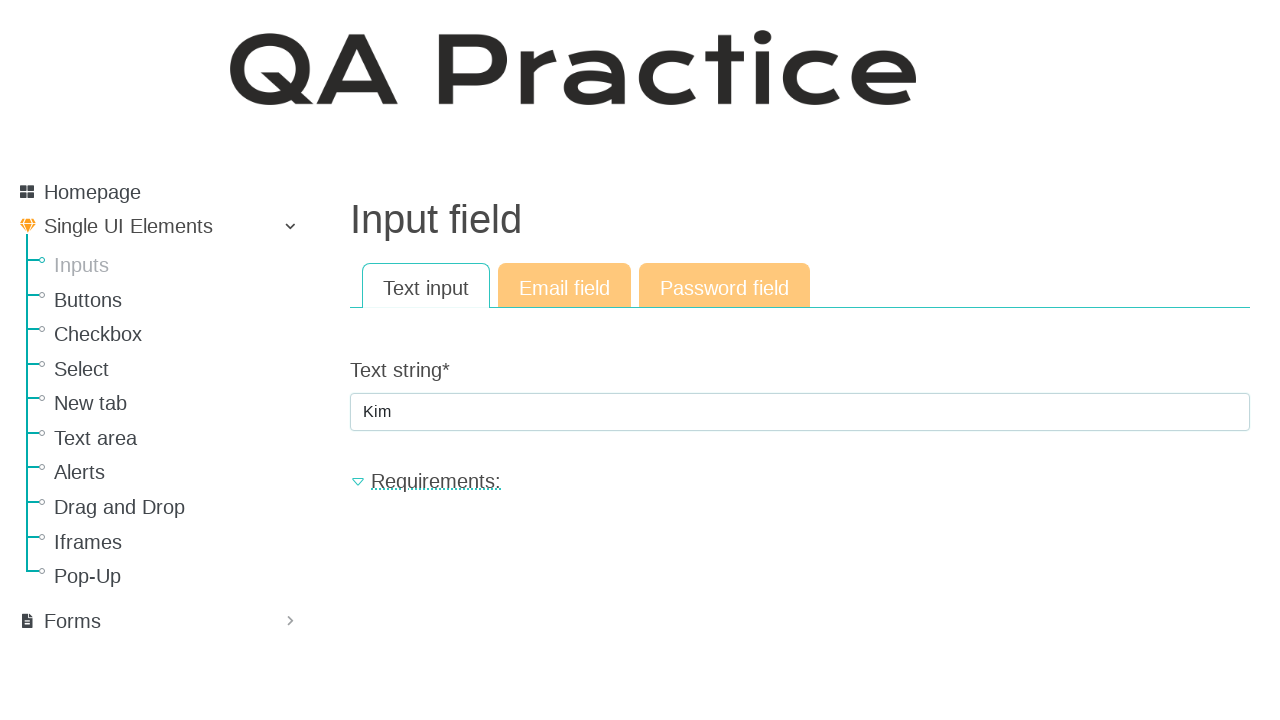

Pressed Enter key to submit the input on #id_text_string
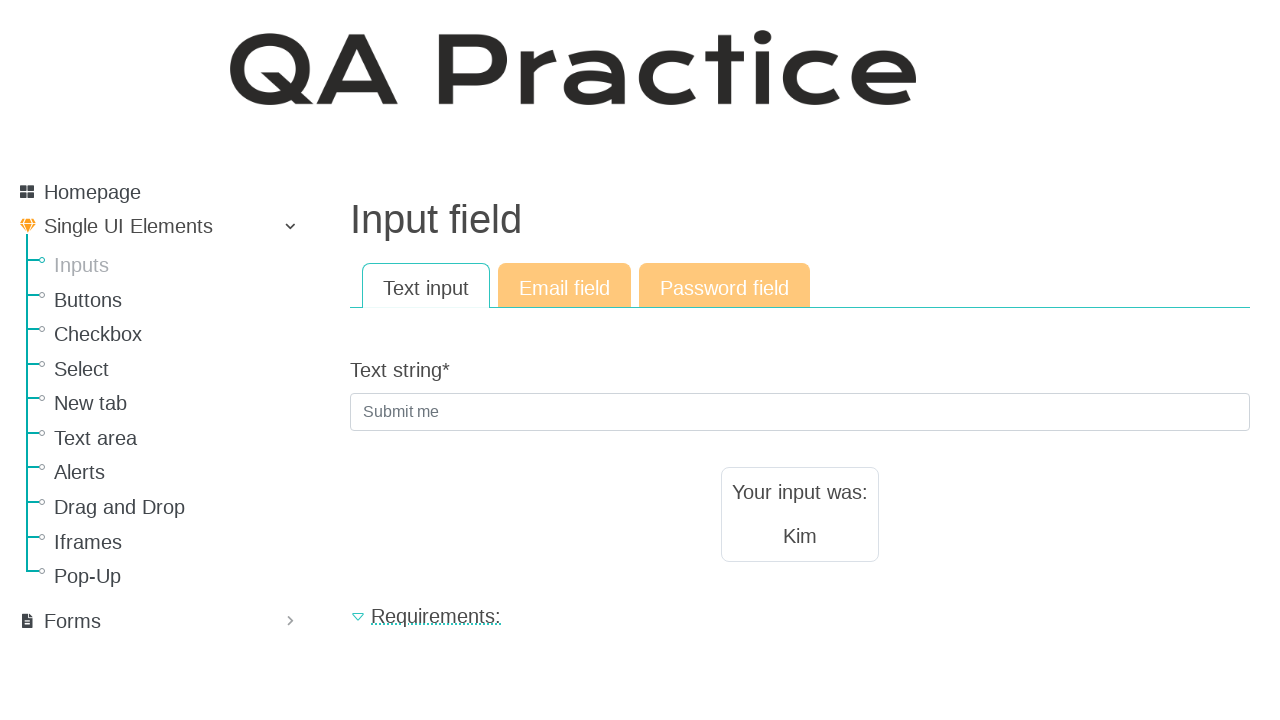

Verified result element loaded after submission
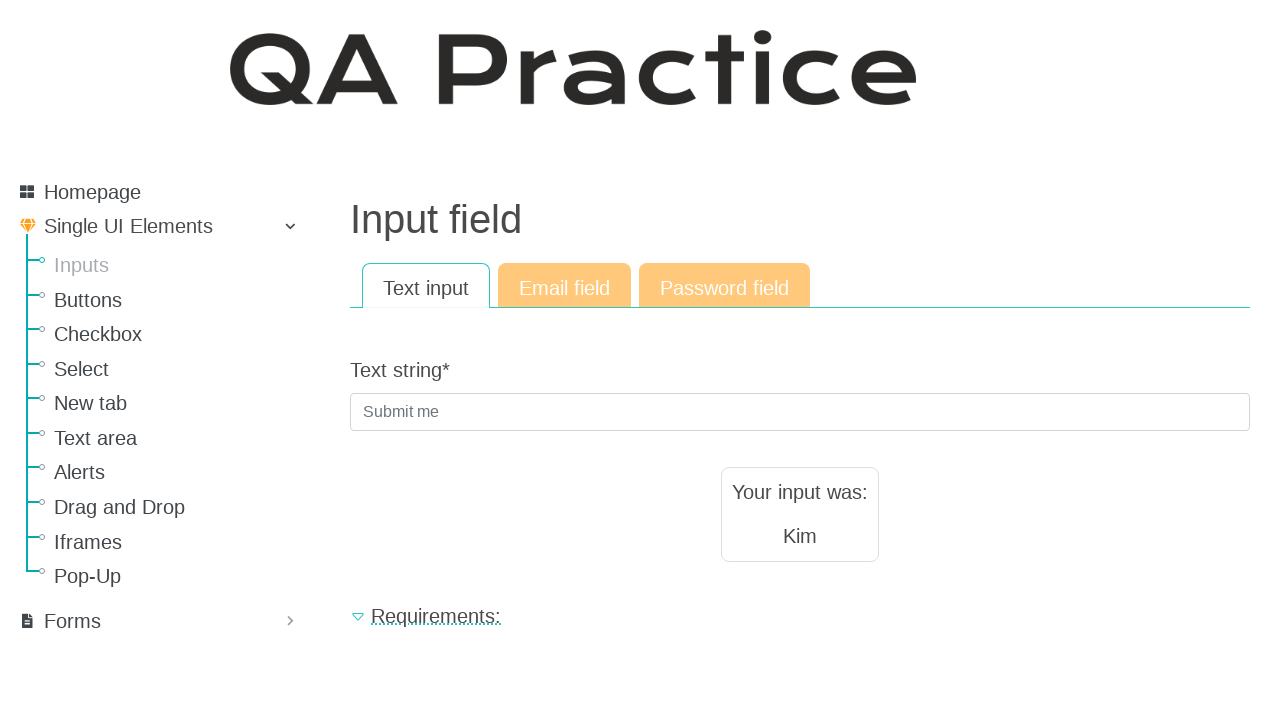

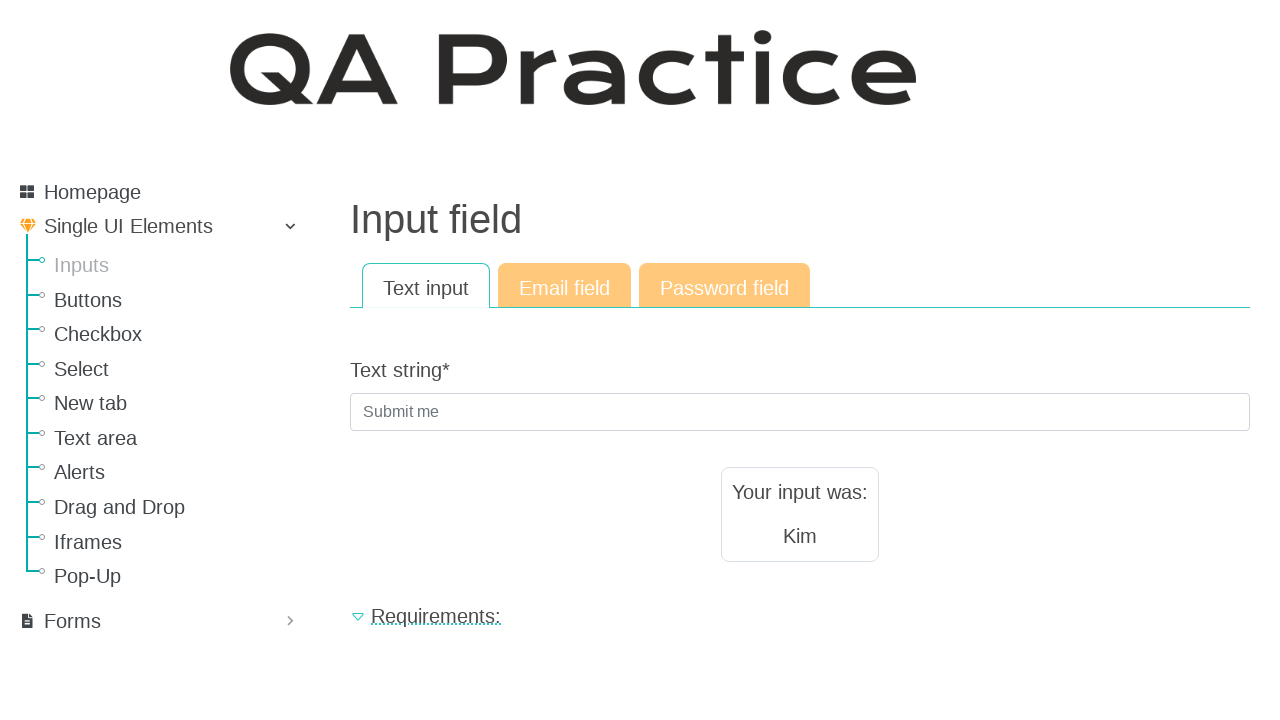